Tests JavaScript prompt dialog by entering text and dismissing it

Starting URL: https://the-internet.herokuapp.com/javascript_alerts

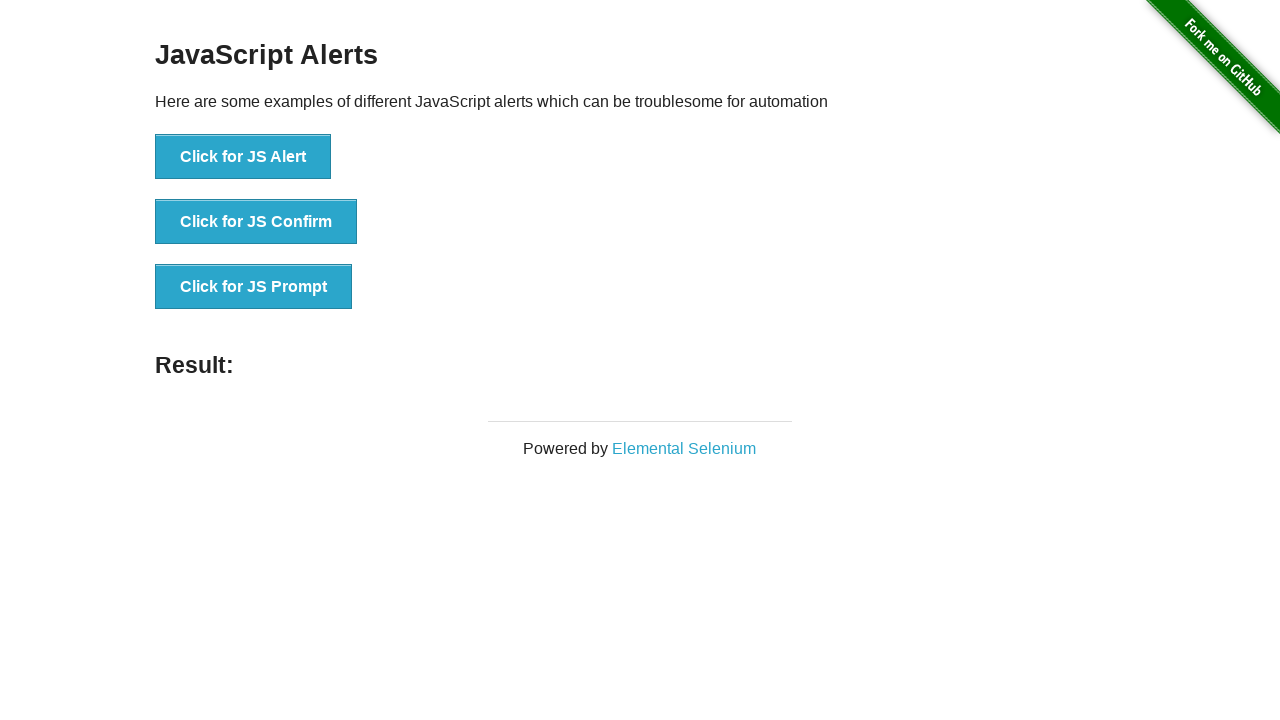

Set up dialog handler to dismiss prompt
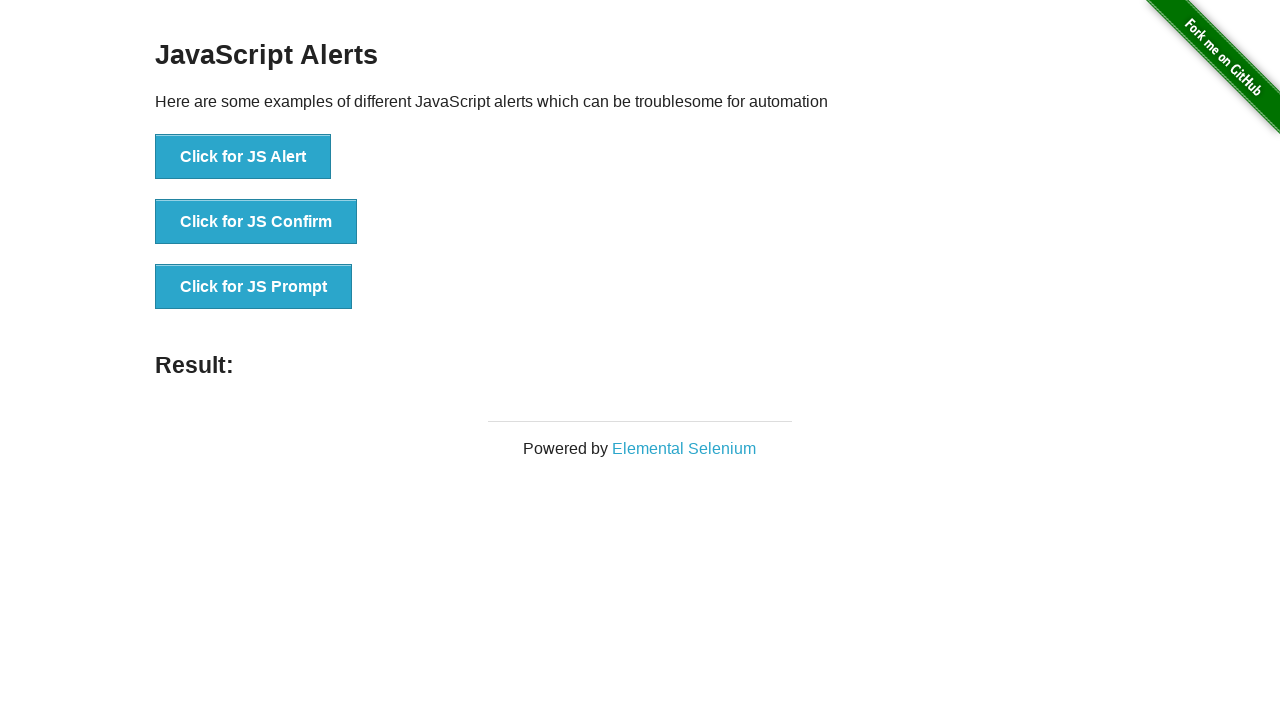

Clicked button to trigger JavaScript prompt dialog at (254, 287) on button[onclick='jsPrompt()']
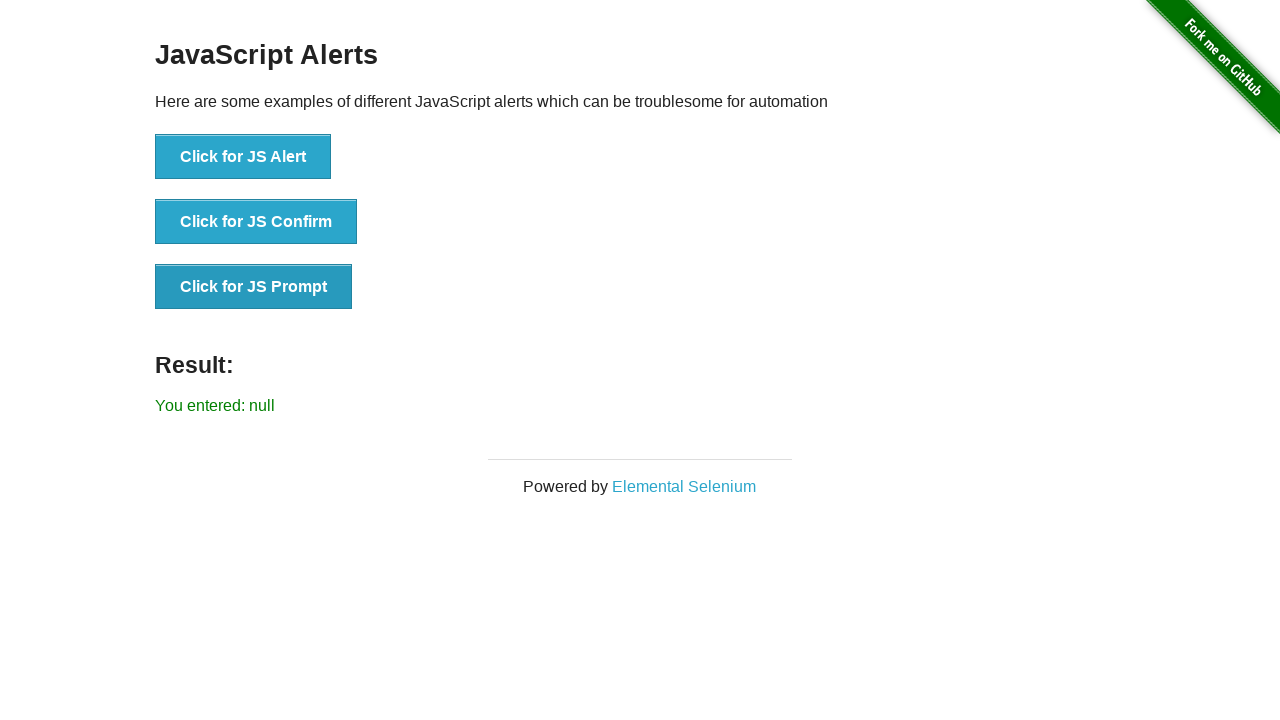

Verified that prompt was dismissed and result shows 'You entered: null'
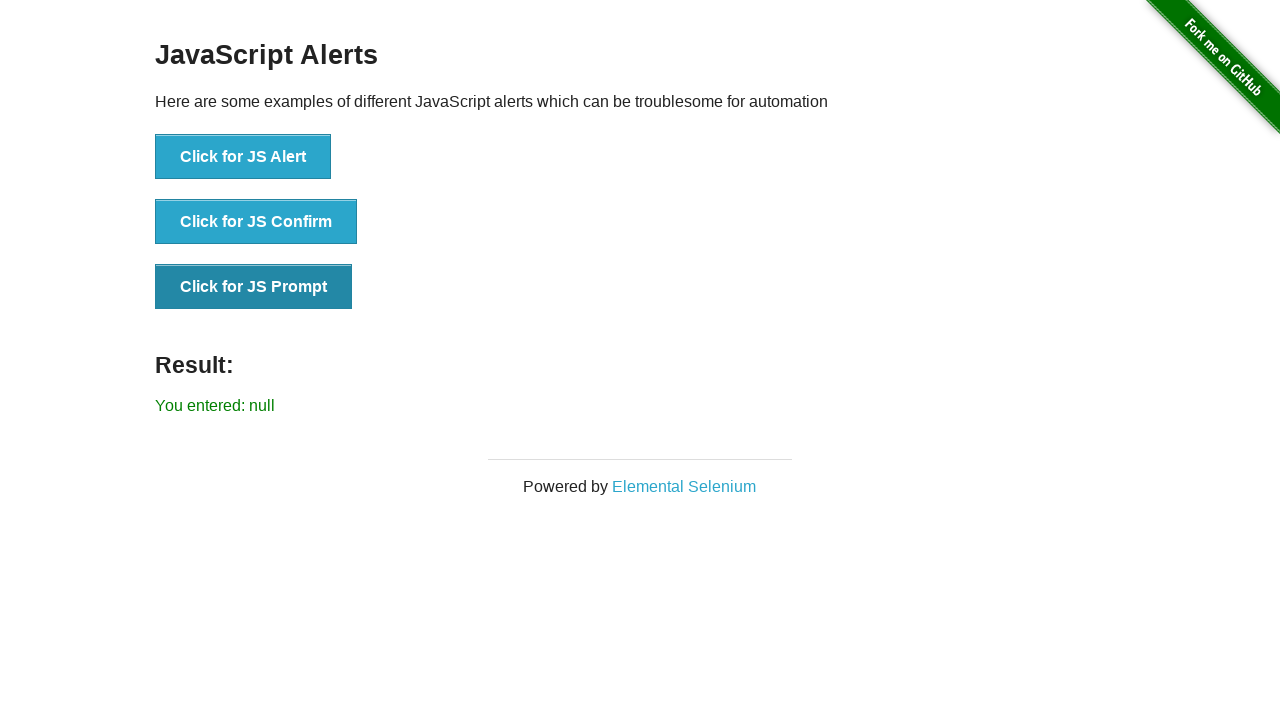

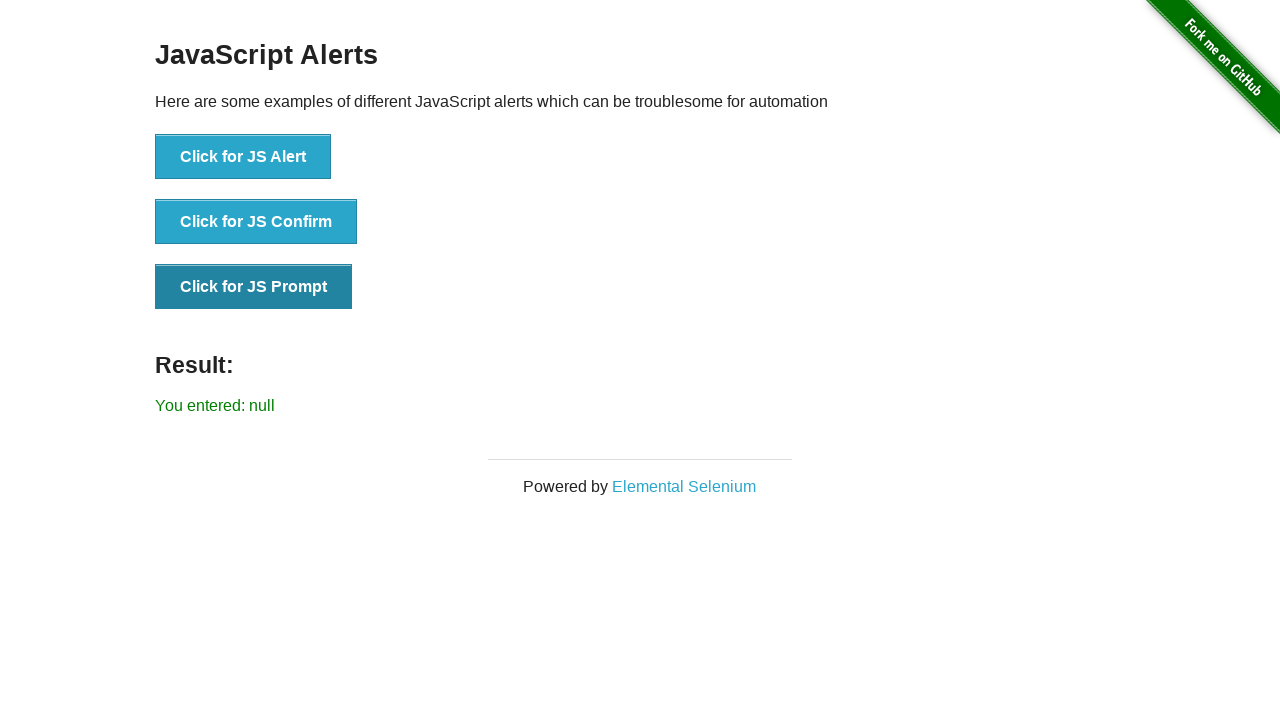